Tests the OpenStreetMap geolocation feature by clicking the "Show My Location" button

Starting URL: https://www.openstreetmap.org

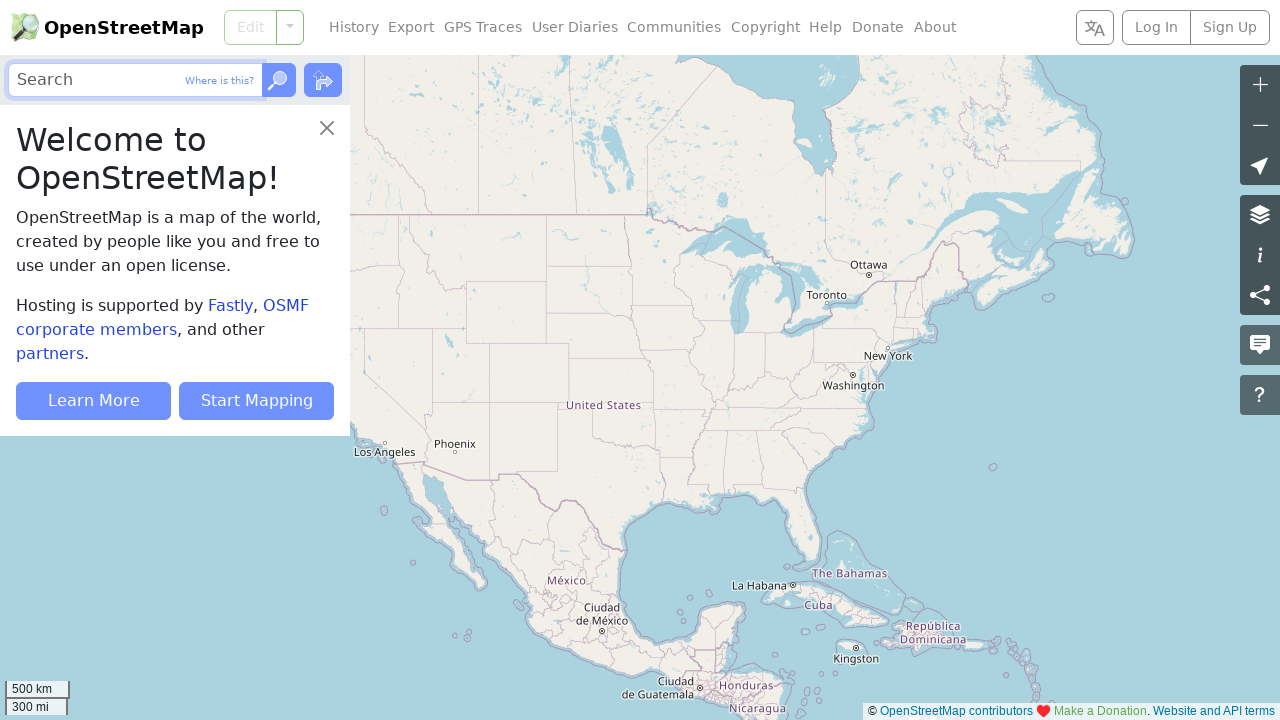

Verified page title is 'OpenStreetMap'
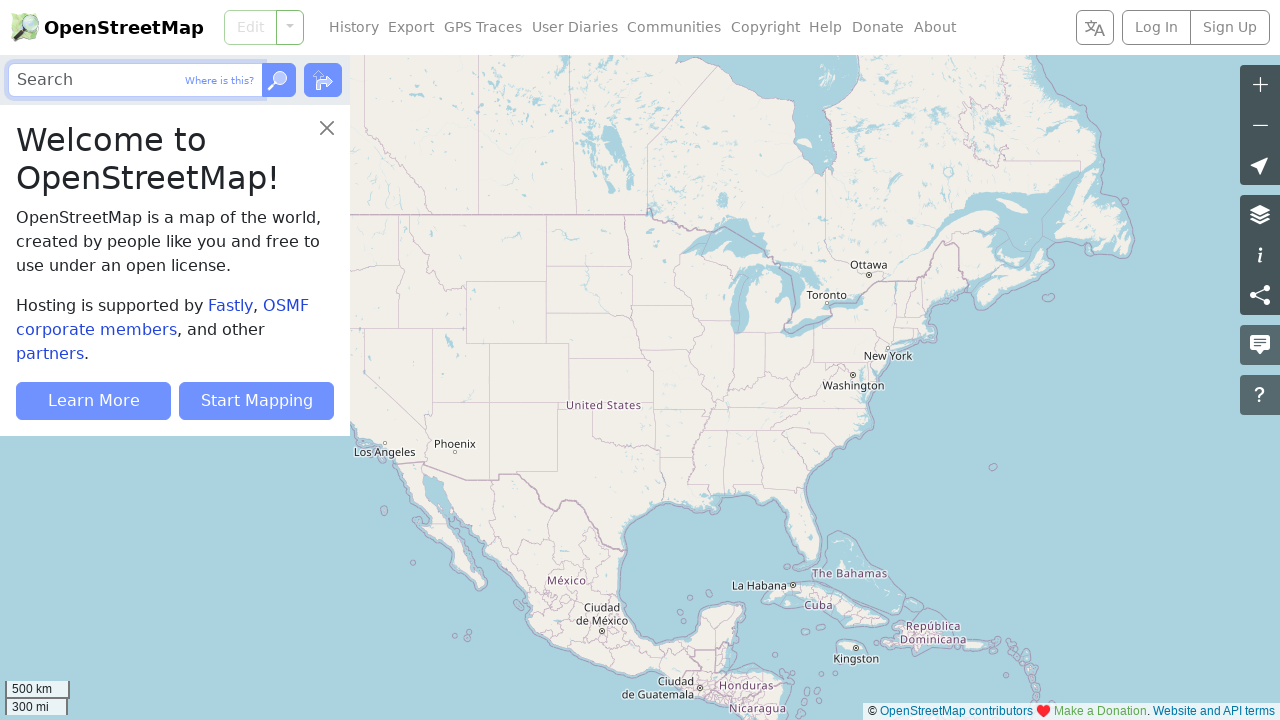

Clicked the 'Show My Location' button to test geolocation emulation at (1260, 165) on internal:label="Show My Location"i
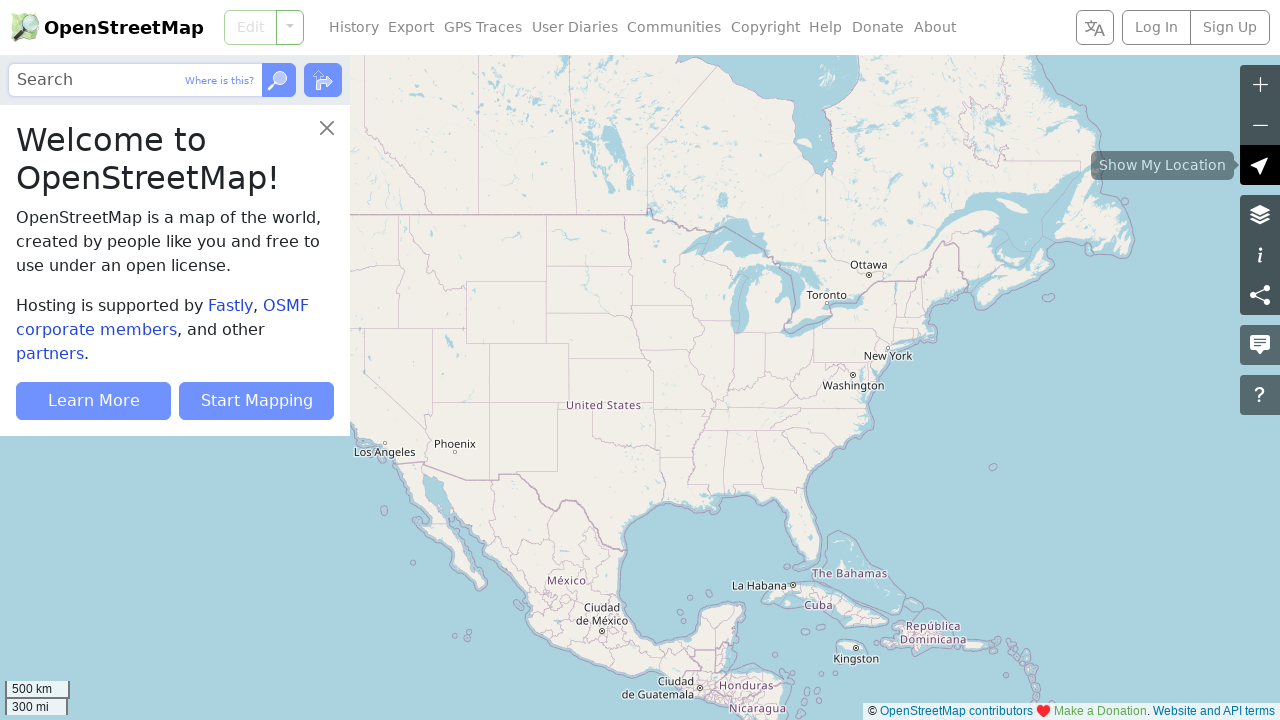

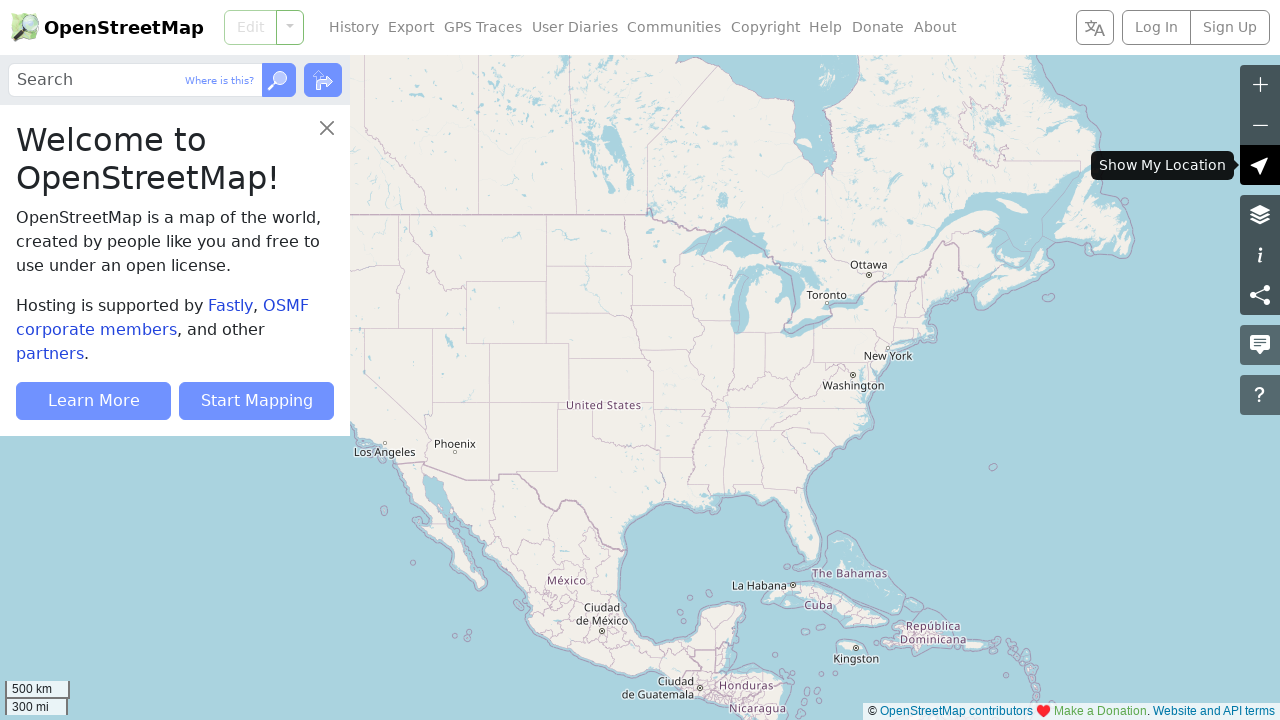